Tests navigation to the Sortable section under Interactions by clicking the menu item and verifying the page loads

Starting URL: https://demoqa.com

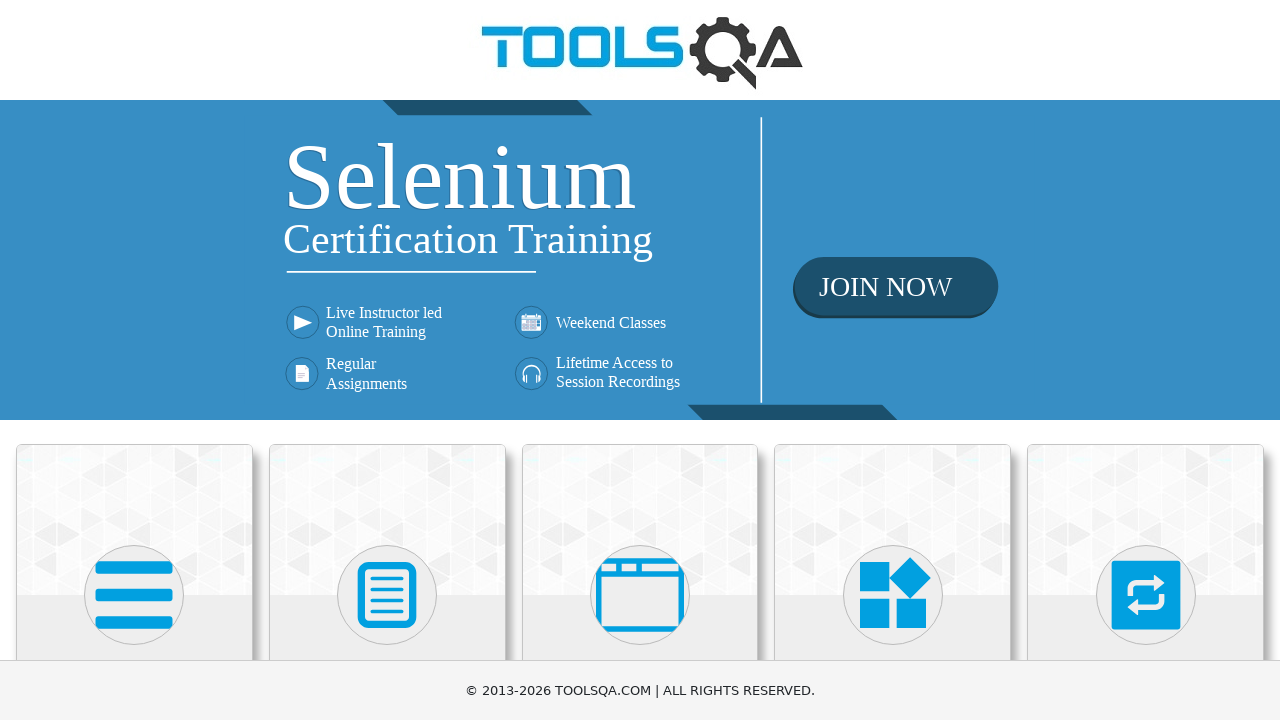

Clicked on Interactions section at (1146, 360) on text=Interactions
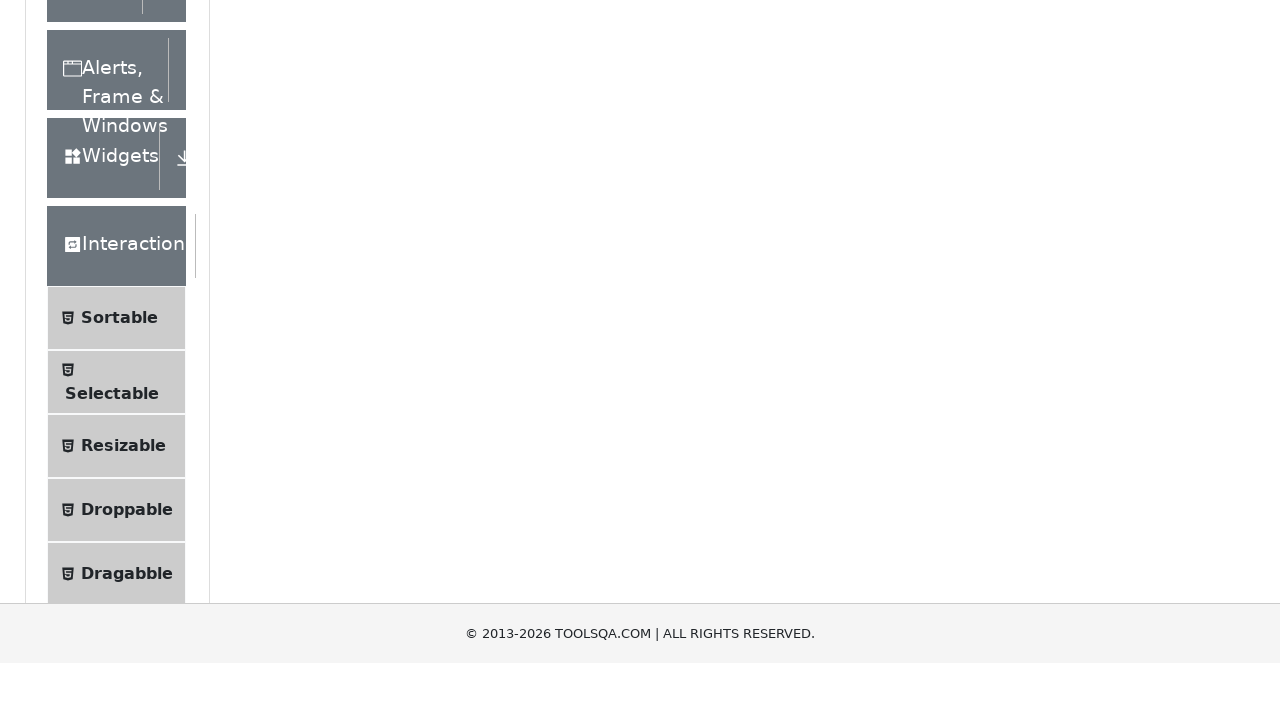

Located Sortable menu item
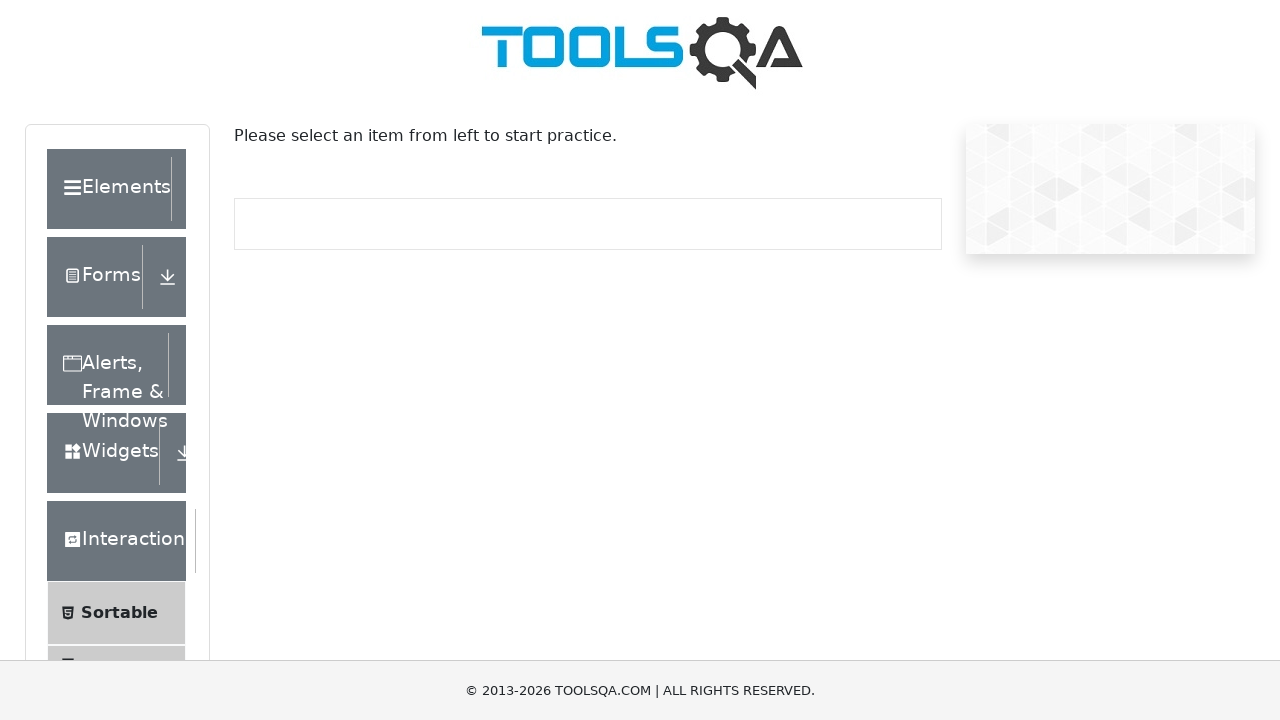

Scrolled Sortable menu item into view
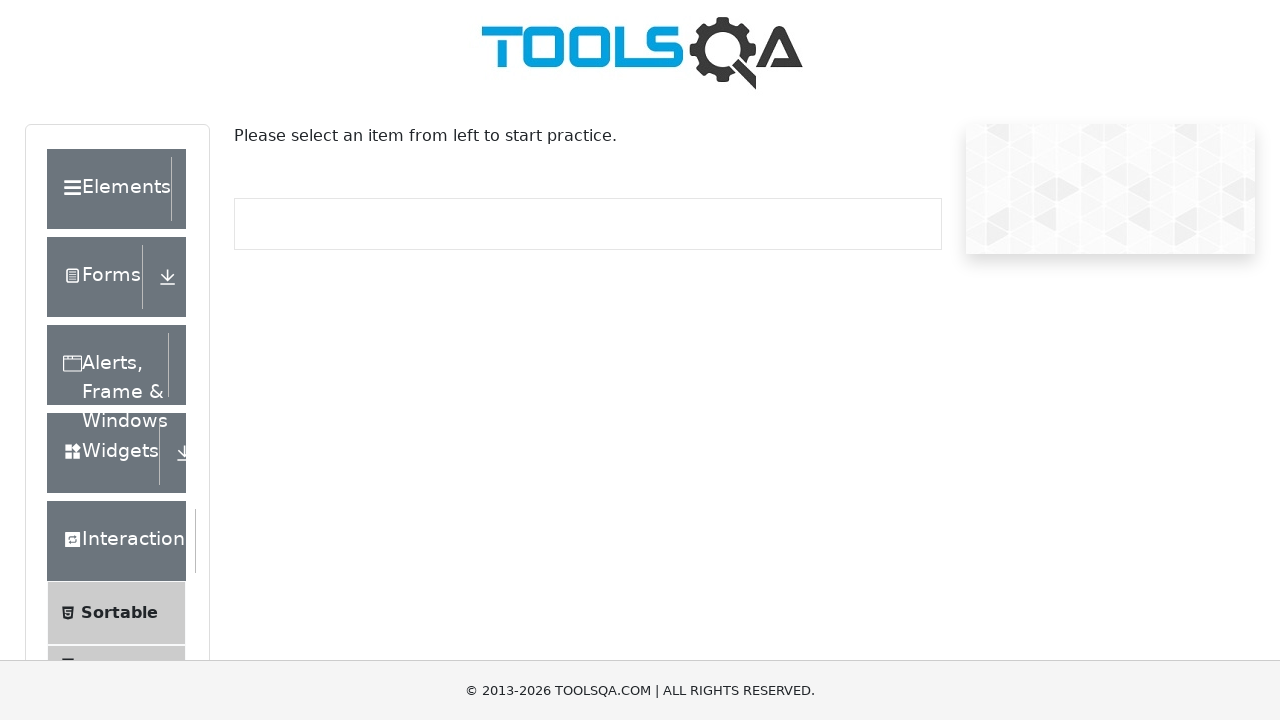

Clicked on Sortable submenu item at (119, 613) on xpath=//span[normalize-space(text())='Sortable']
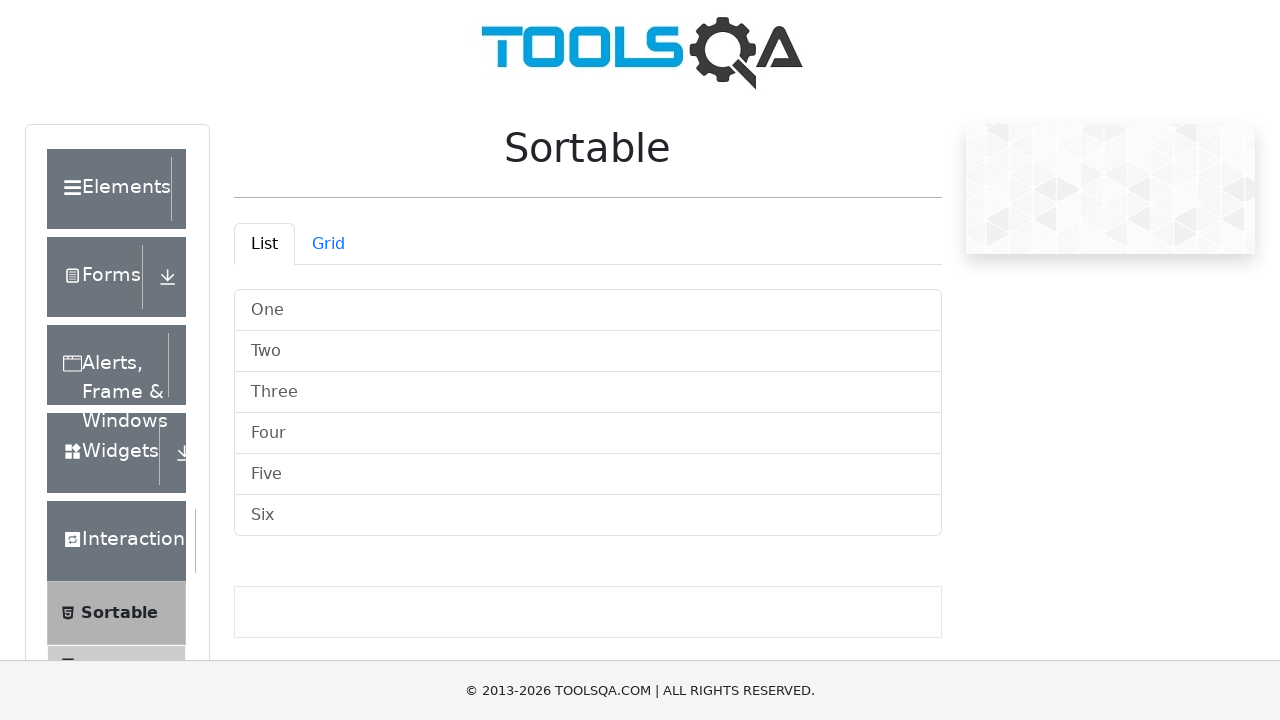

Verified Sortable page loaded with header visible
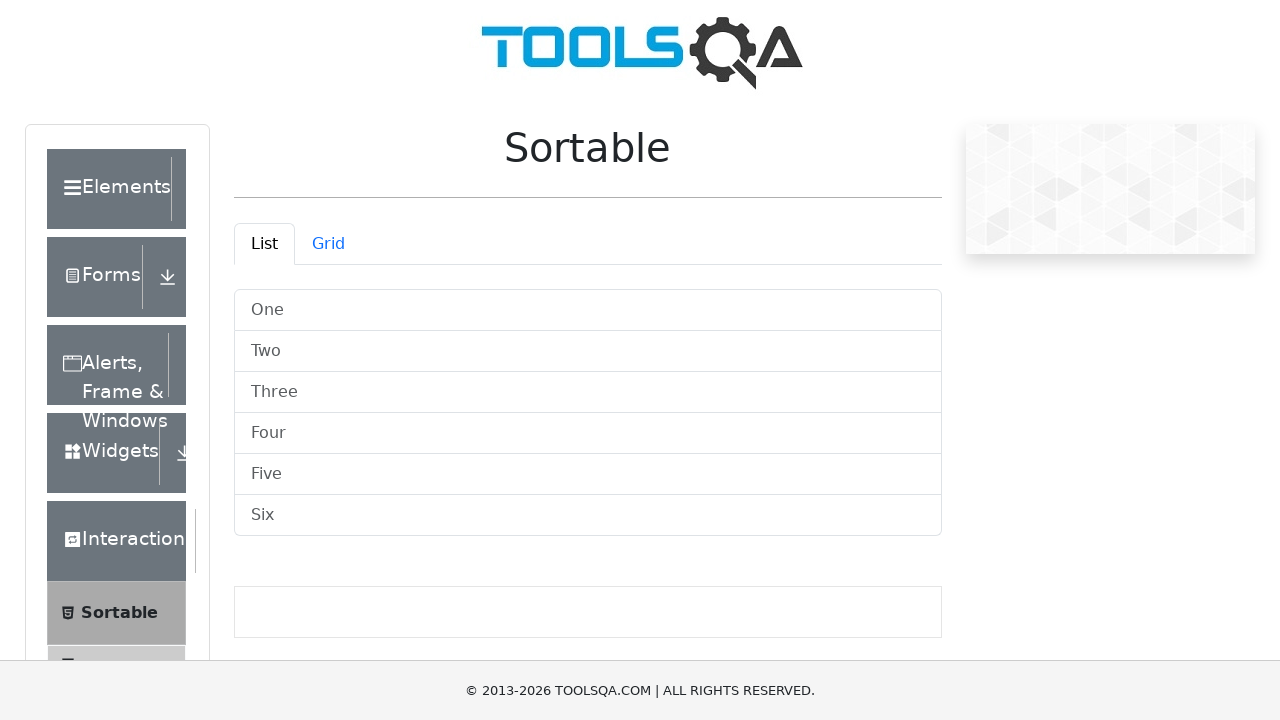

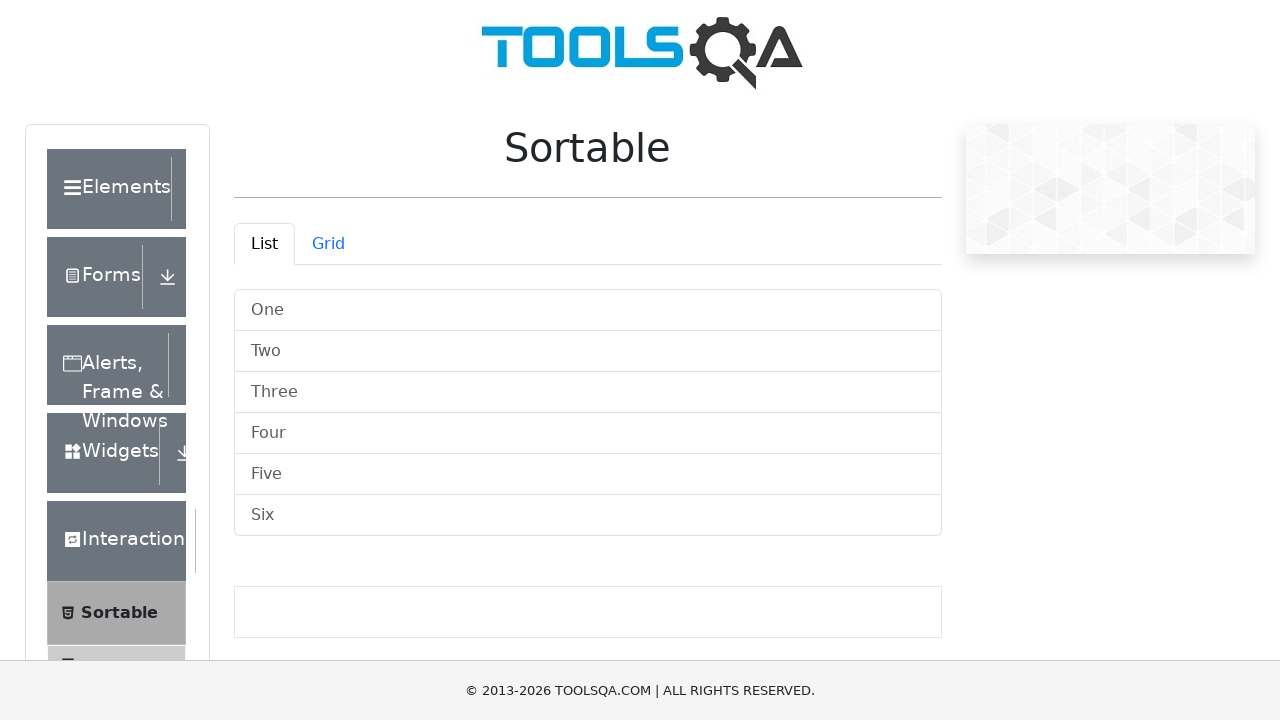